Navigates to RedBus website and waits for the page to load, verifying the site is accessible with notifications disabled.

Starting URL: http://www.redbus.com

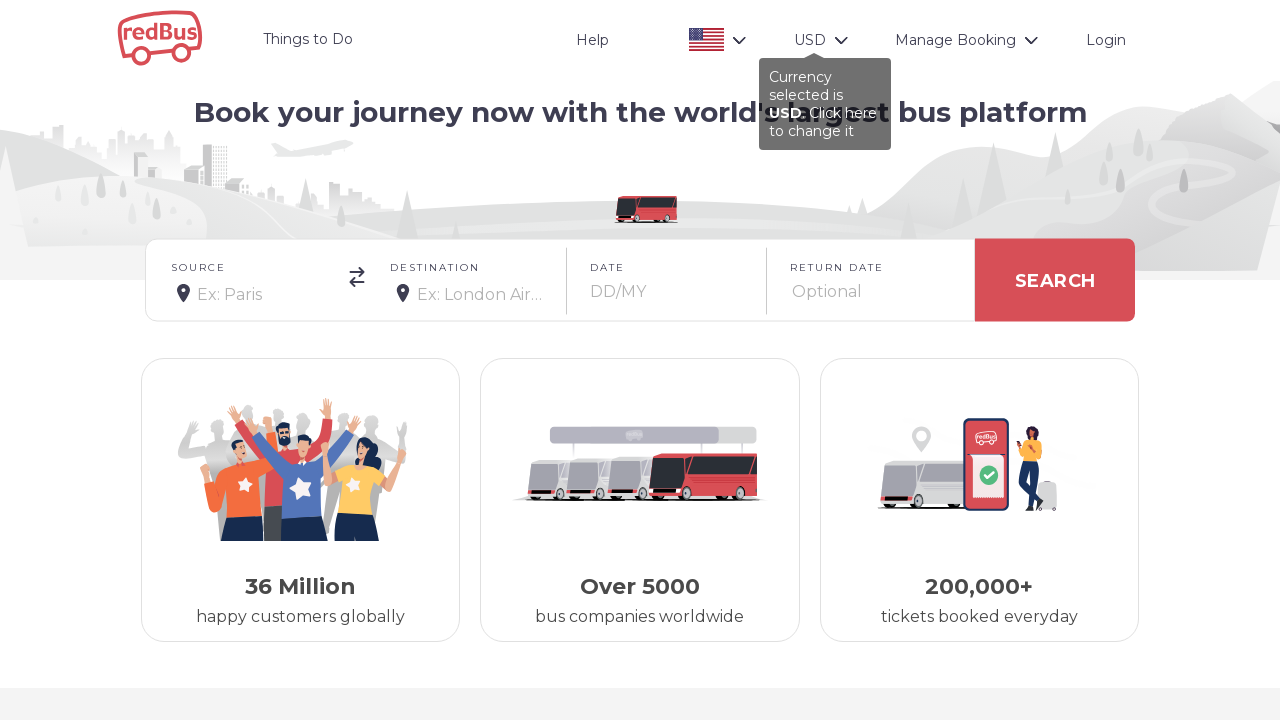

Waited for page to reach networkidle state
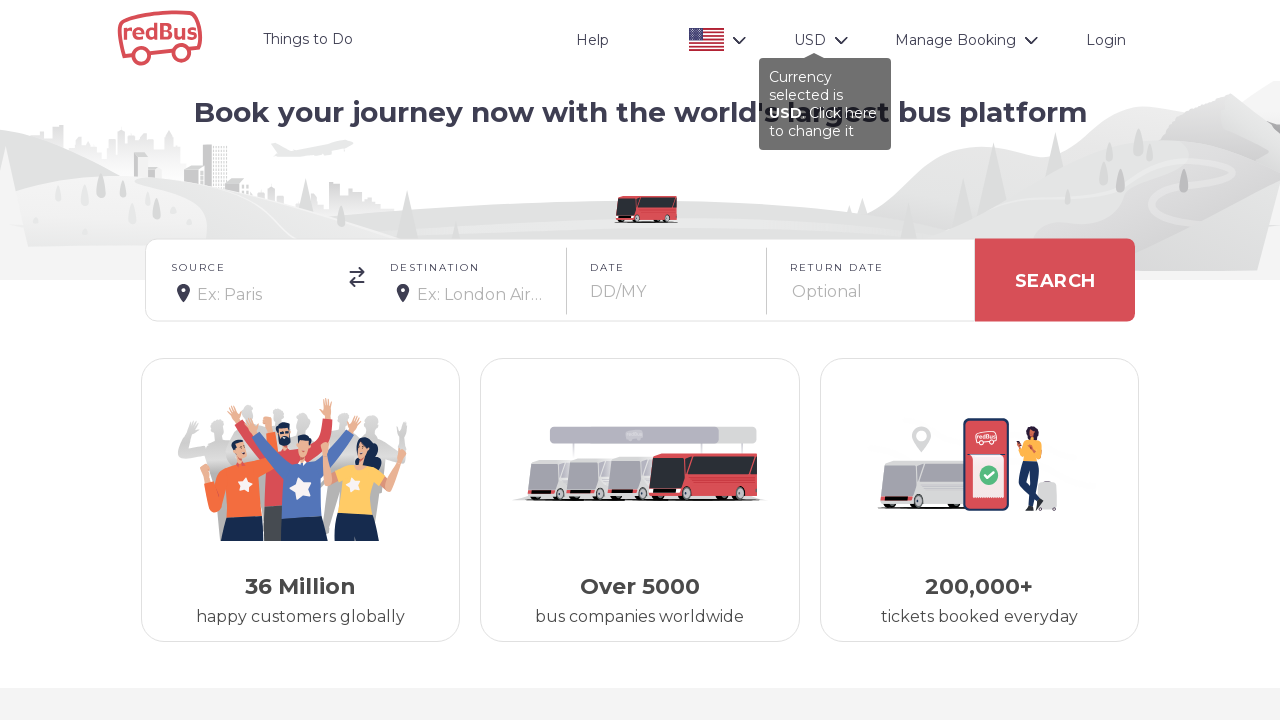

Verified body element is present on RedBus website
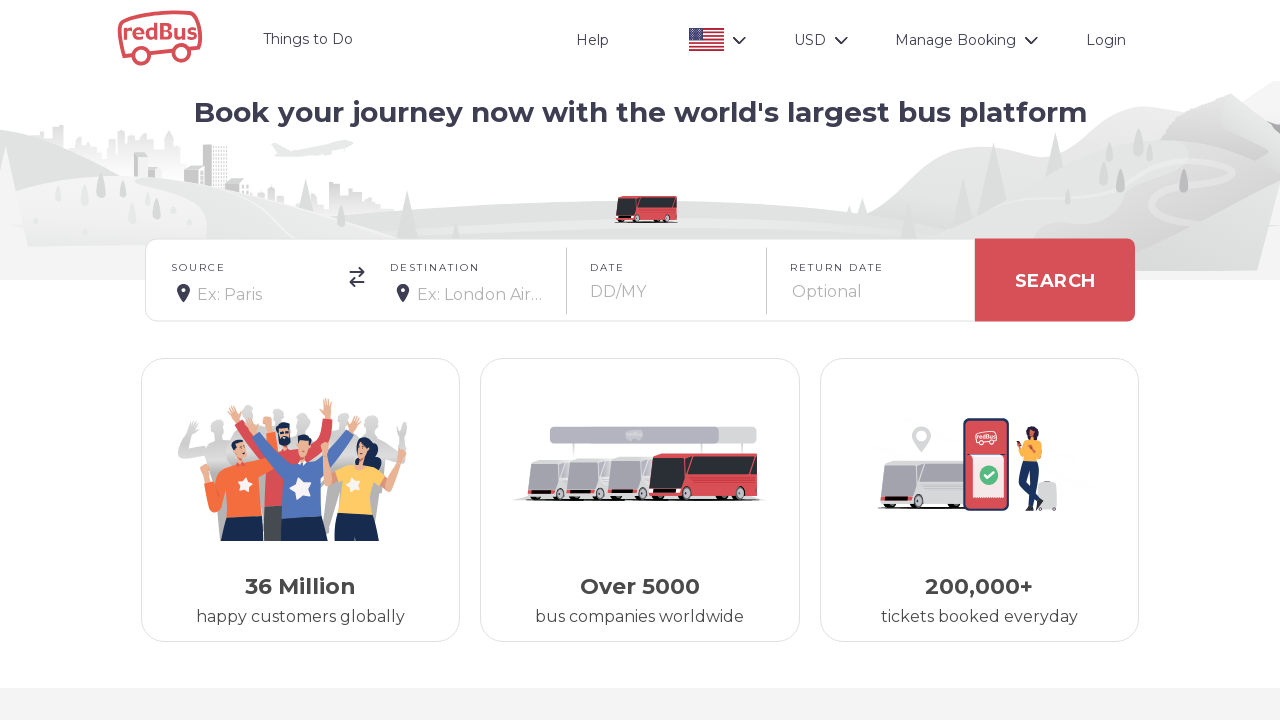

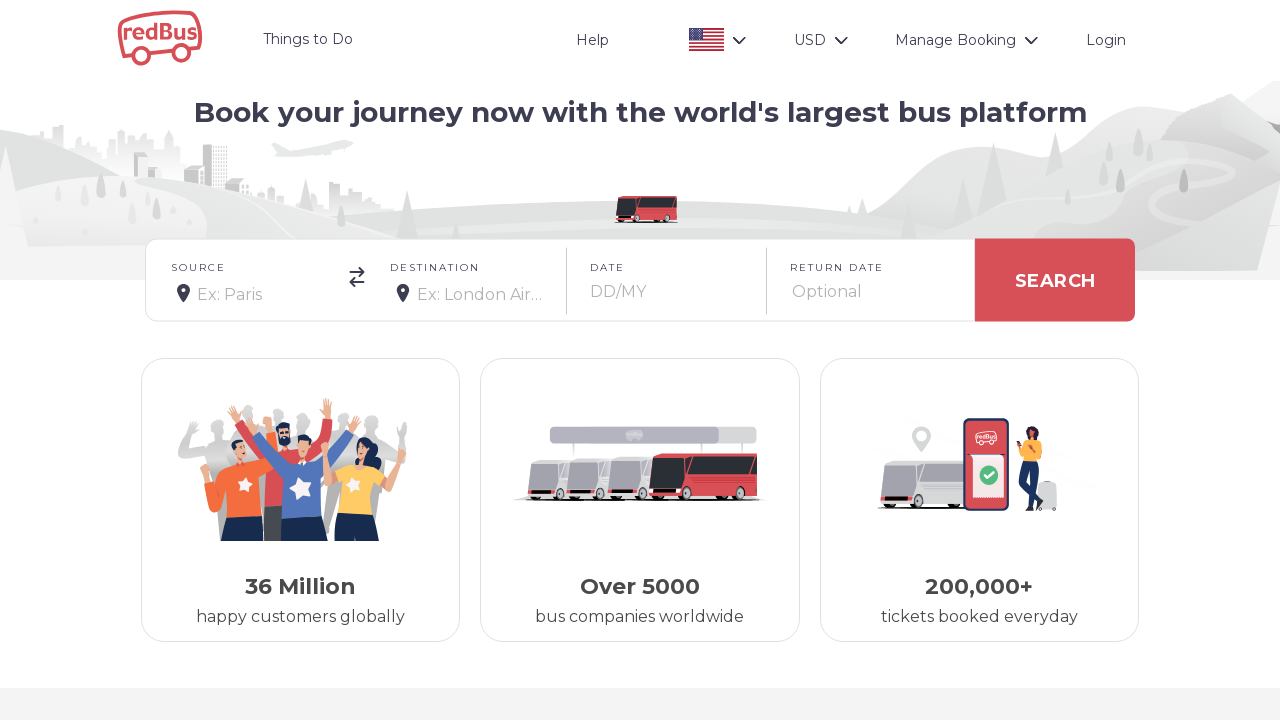